Tests login form validation by attempting to submit without an email, expecting an error message indicating email is required.

Starting URL: https://front.serverest.dev/login

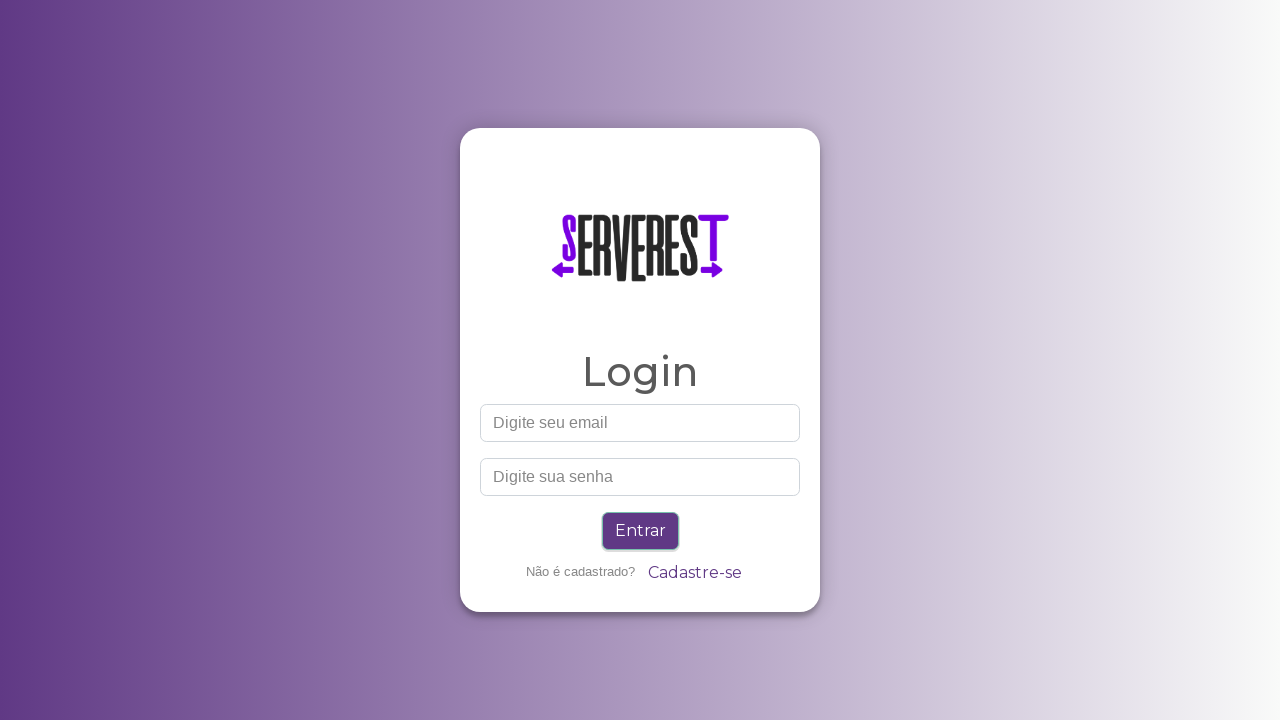

Filled password field with 'senhateste1', leaving email empty on input[id='password']
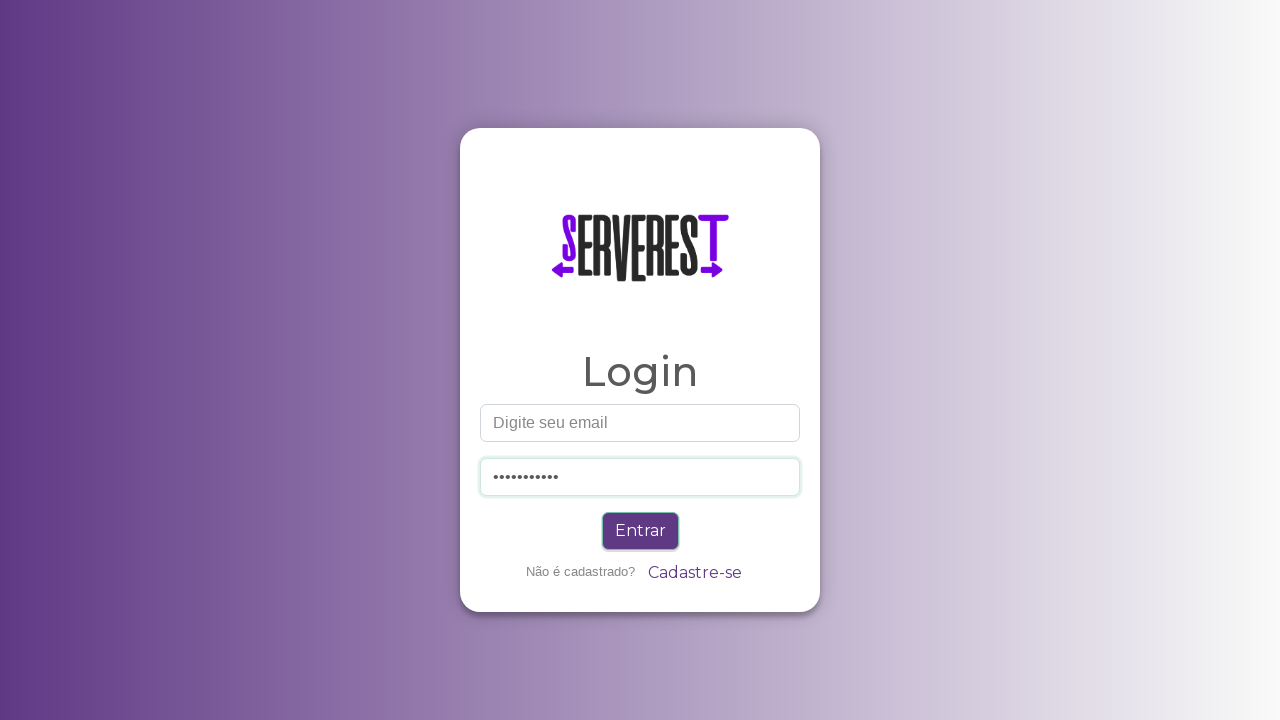

Clicked login button to attempt submission without email at (640, 531) on .btn
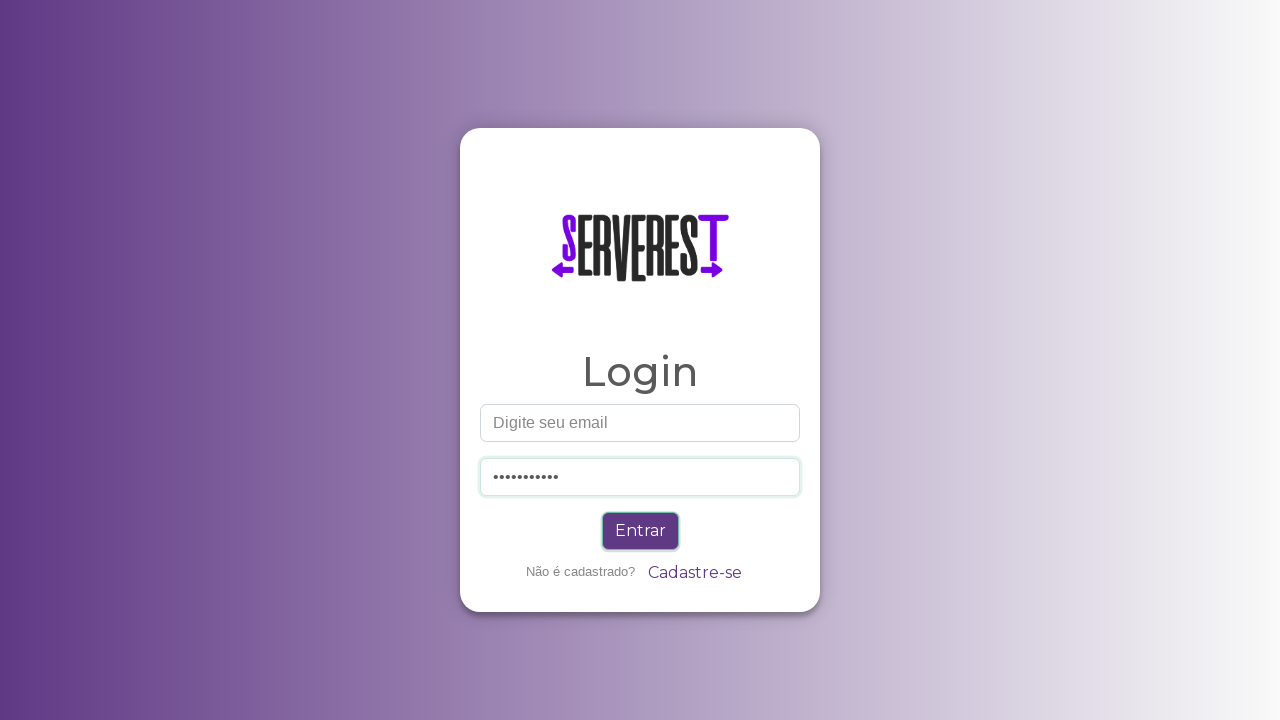

Email required error message appeared
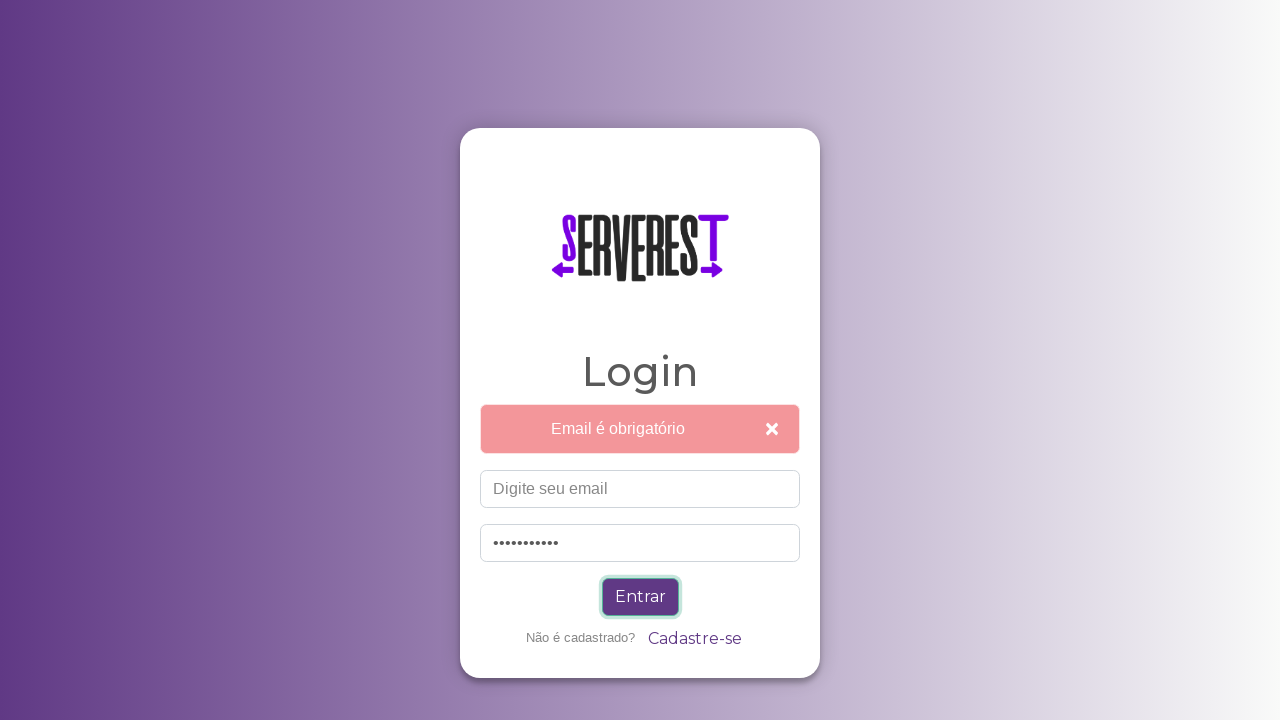

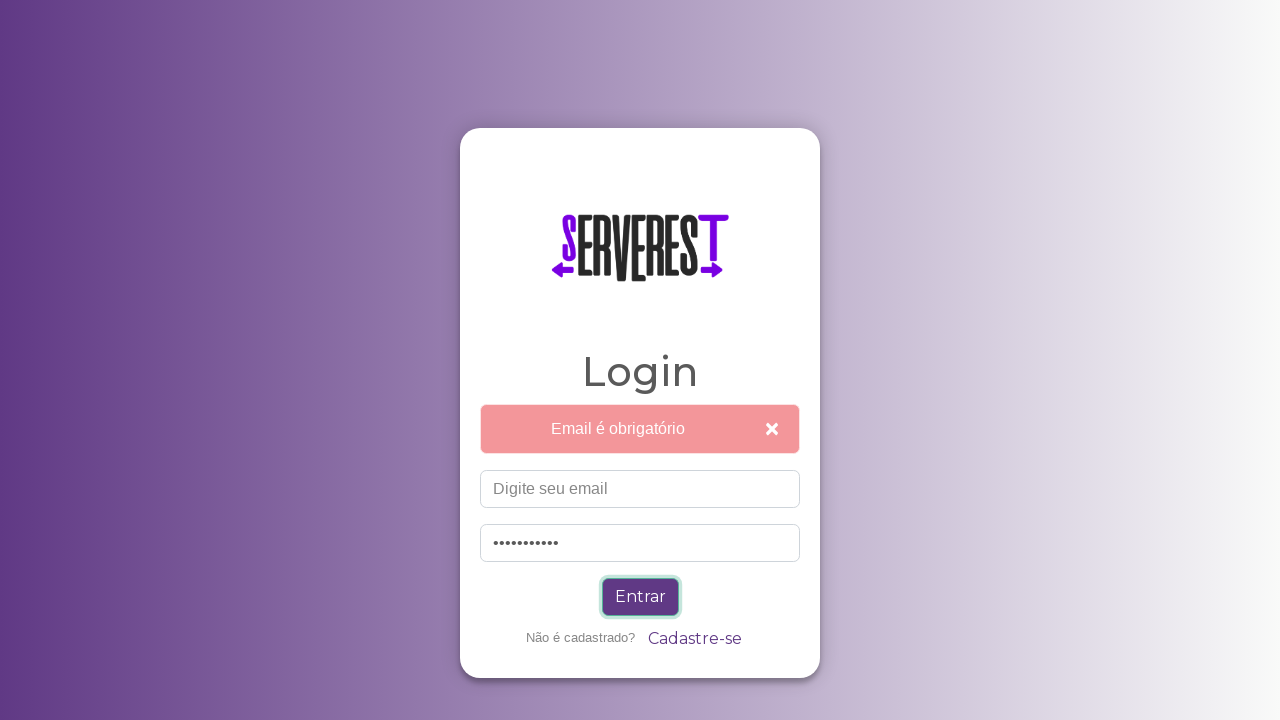